Clicks on Getting Started link in the footer and verifies navigation

Starting URL: https://webdriver.io

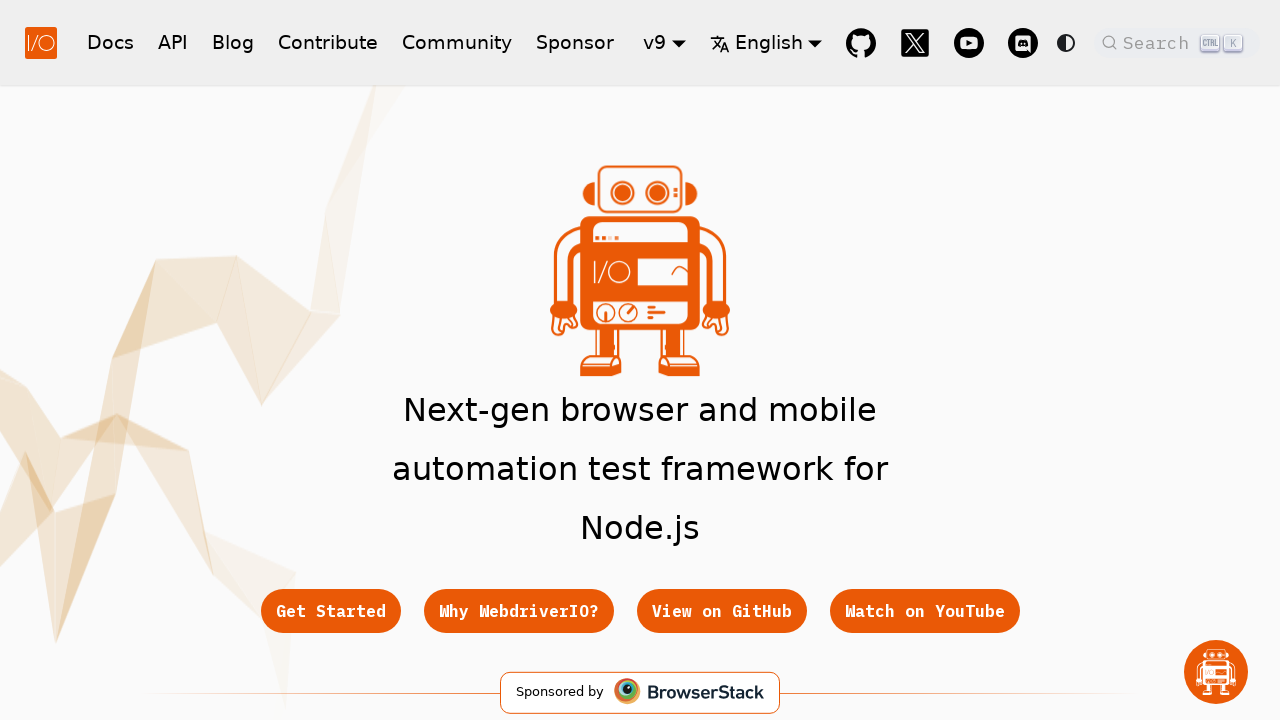

Scrolled to the bottom of the page to view footer
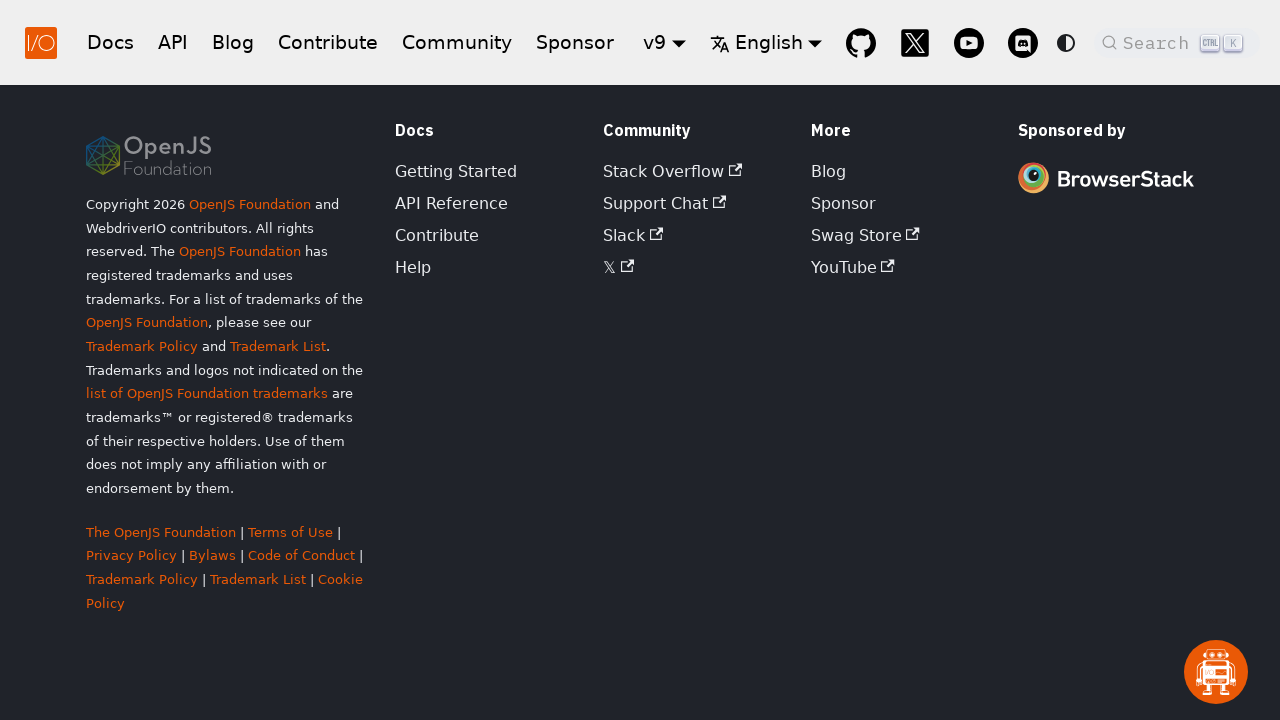

Clicked on 'Getting Started' link in the footer at (456, 171) on footer a:has-text('Getting Started')
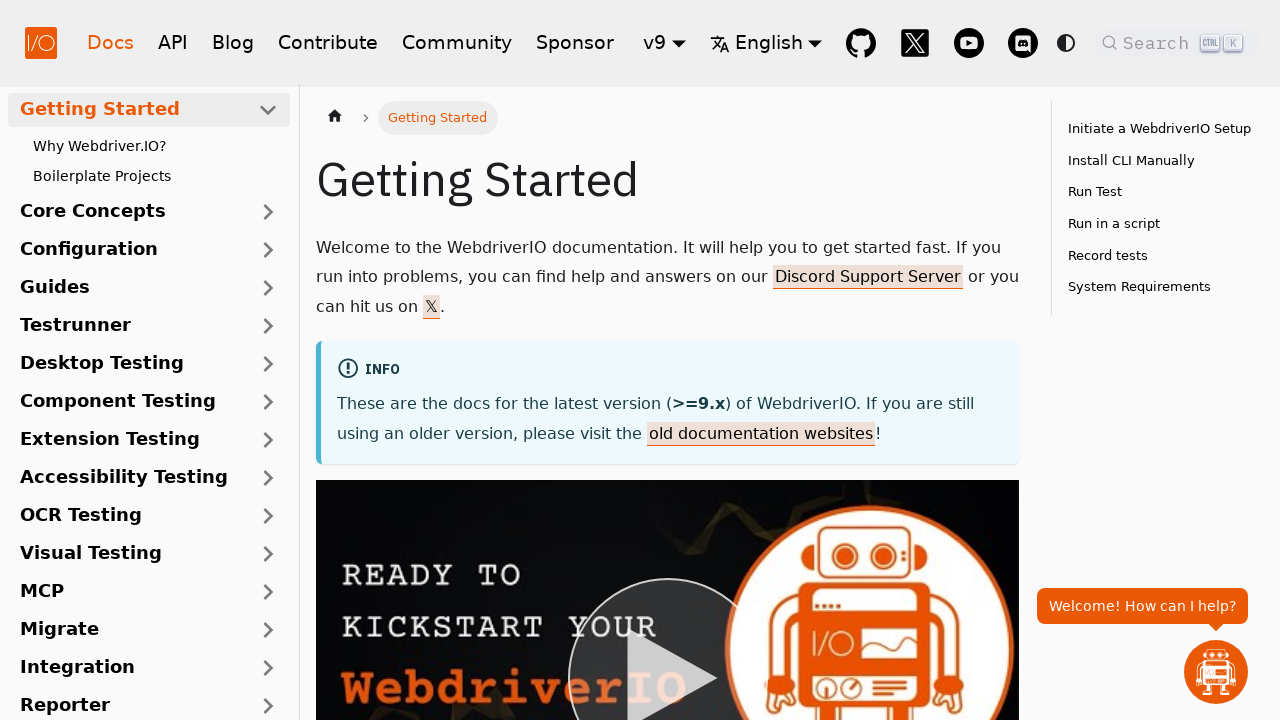

Getting Started page loaded successfully with heading visible
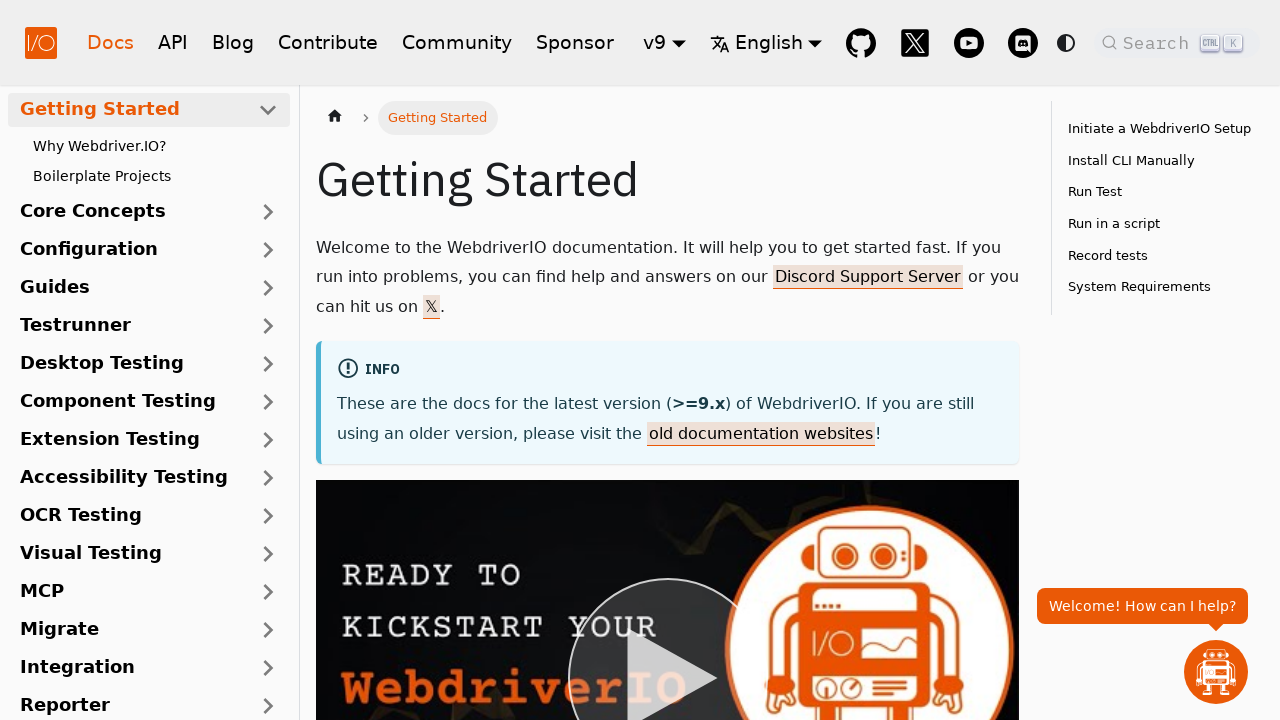

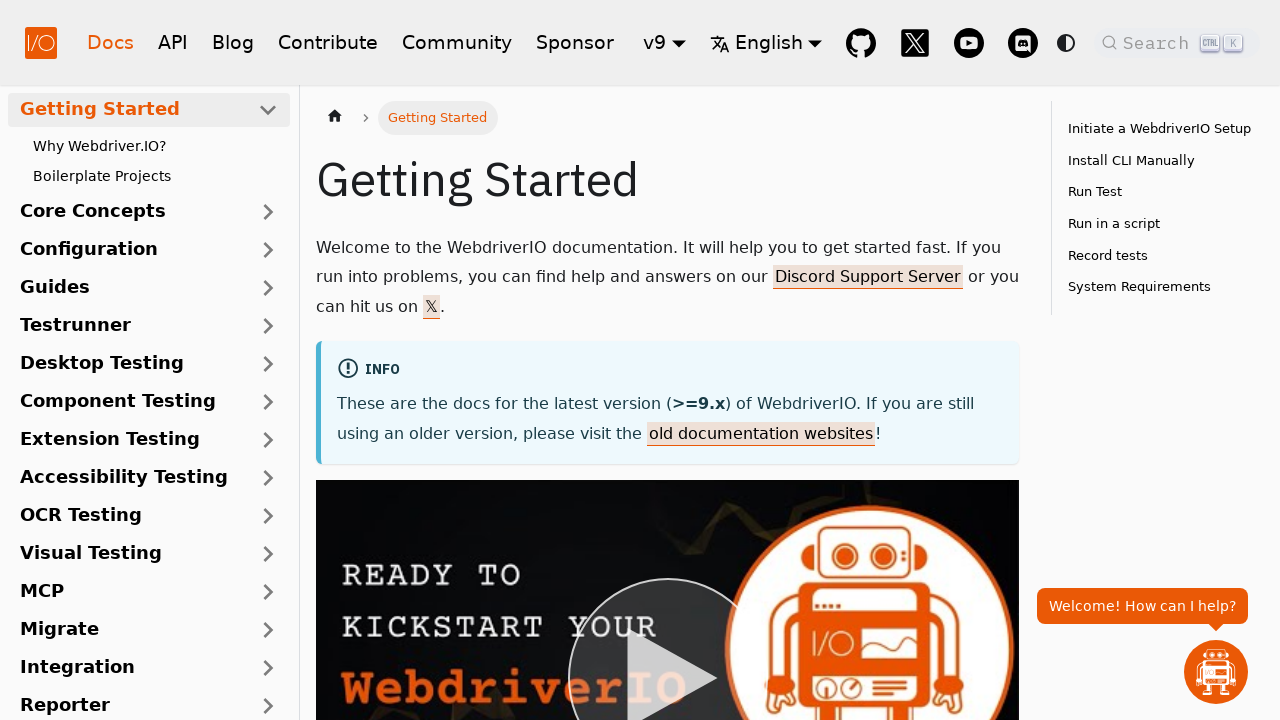